Tests right-click functionality on a button element using context click action

Starting URL: https://demoqa.com/buttons

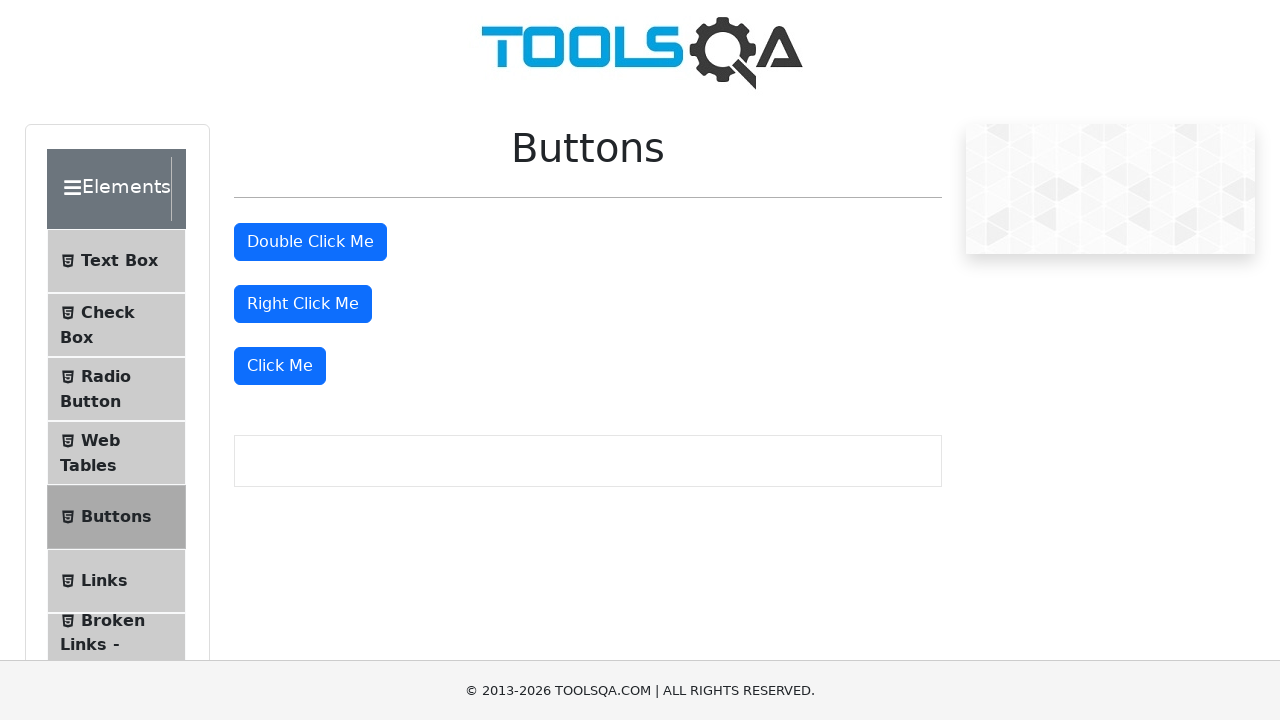

Located the right-click button element
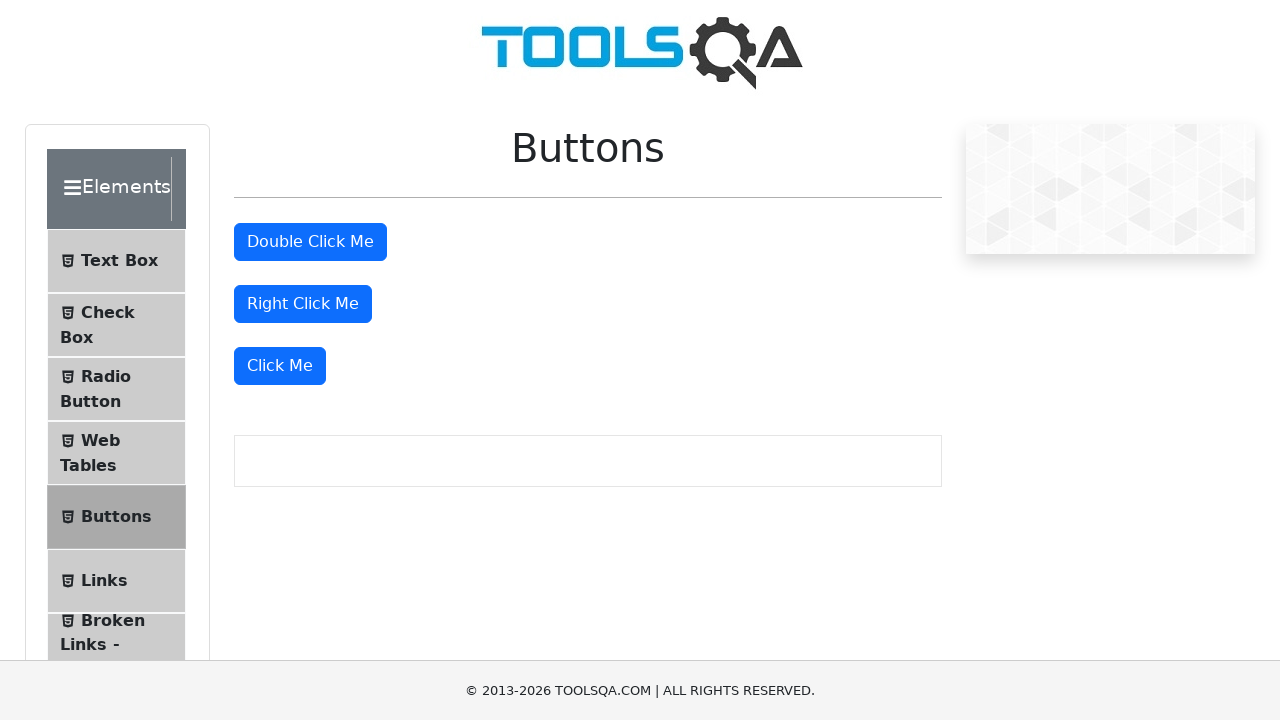

Performed right-click (context click) on the button at (303, 304) on #rightClickBtn
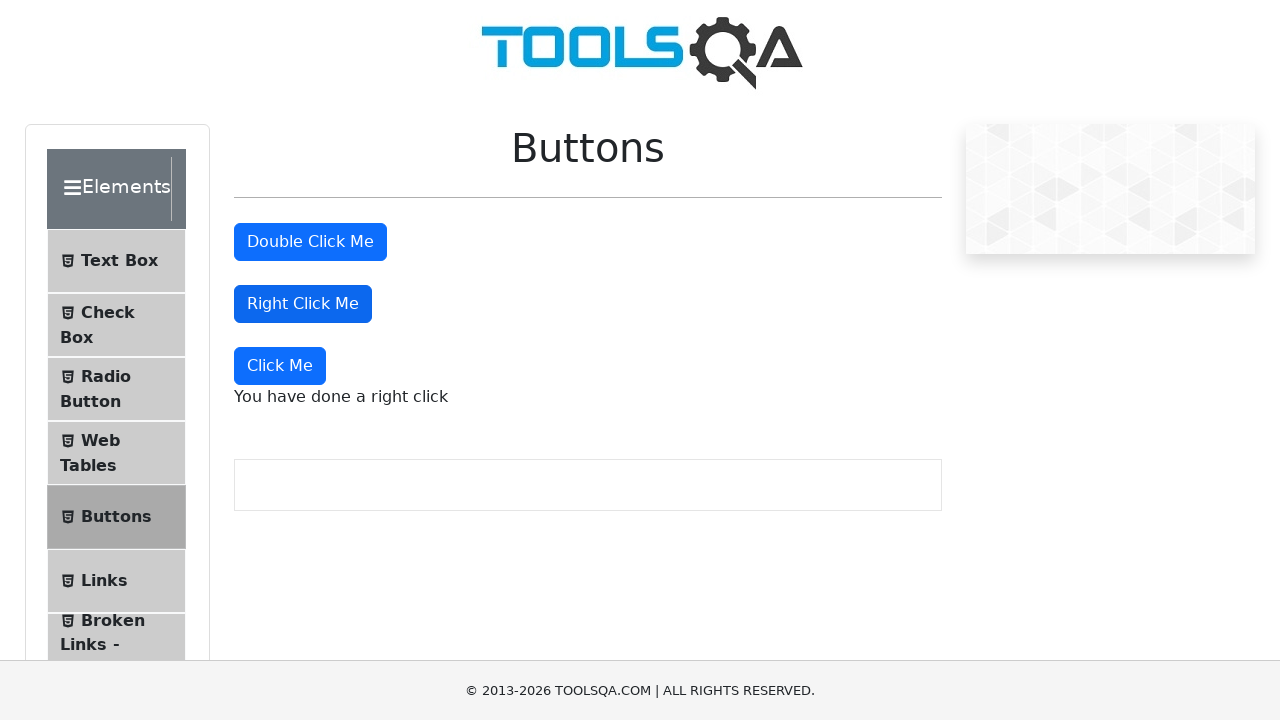

Waited for right-click action to complete
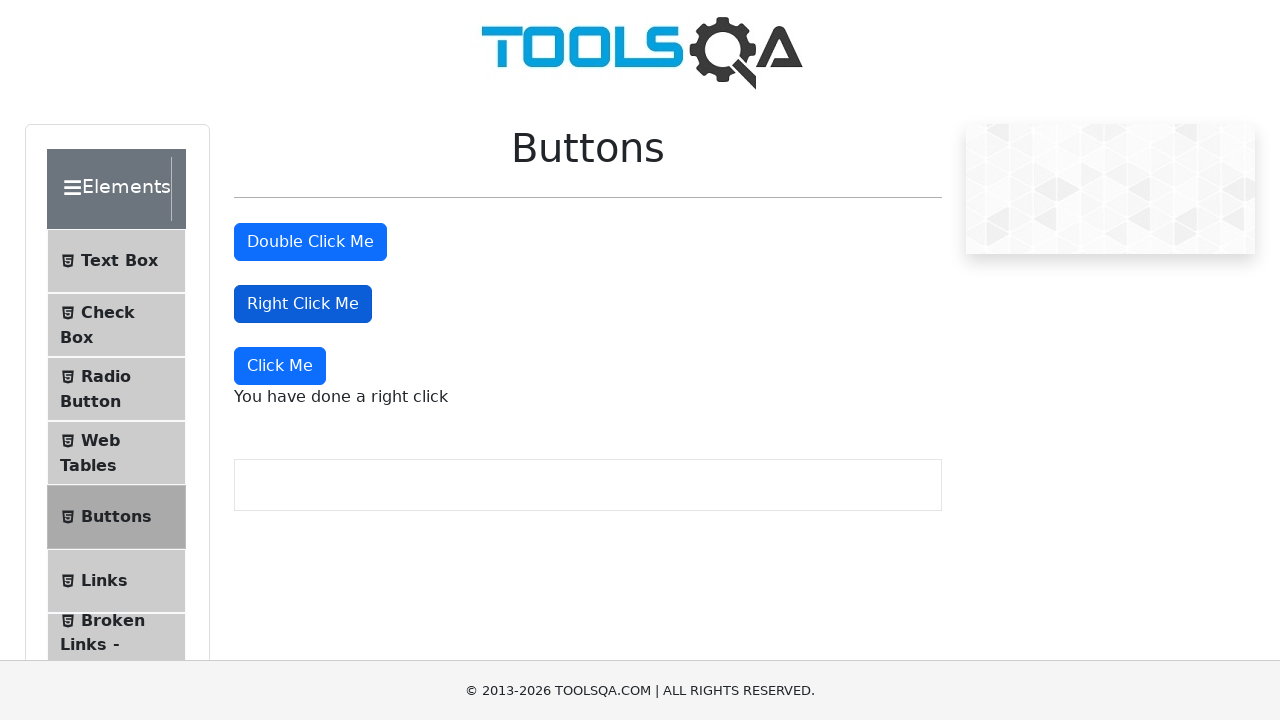

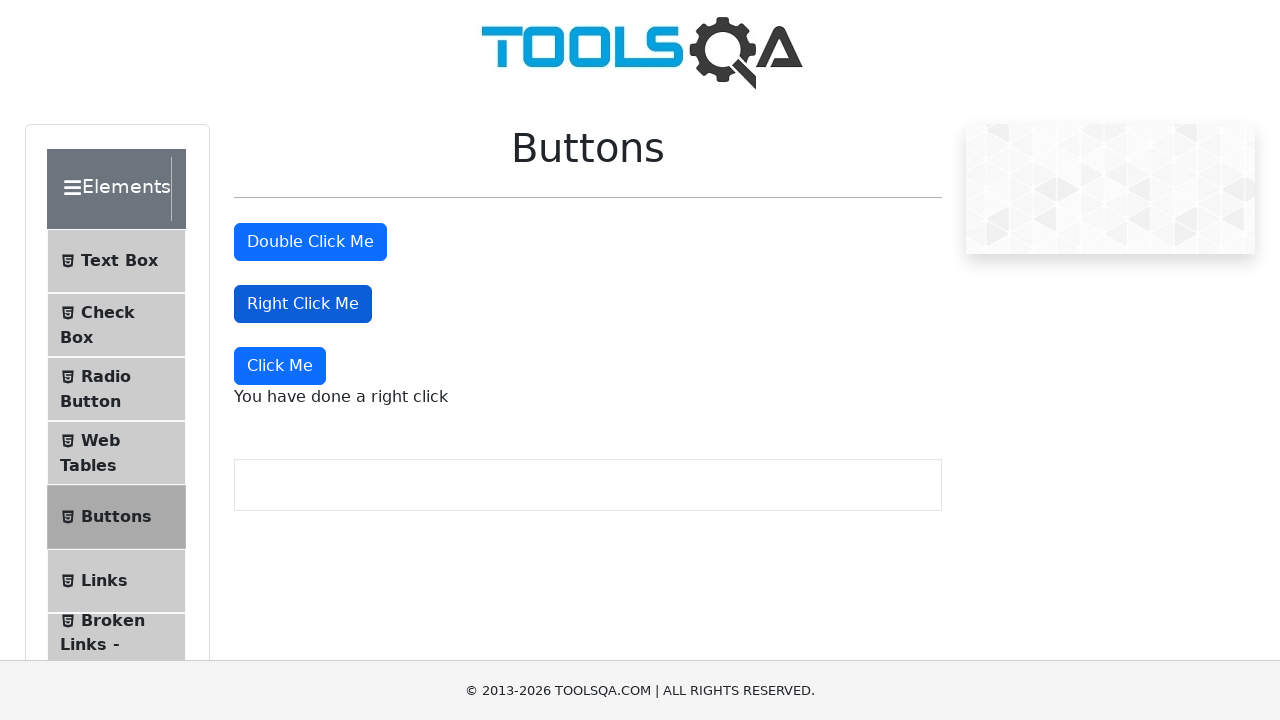